Tests filtering to display only completed todo items

Starting URL: https://demo.playwright.dev/todomvc

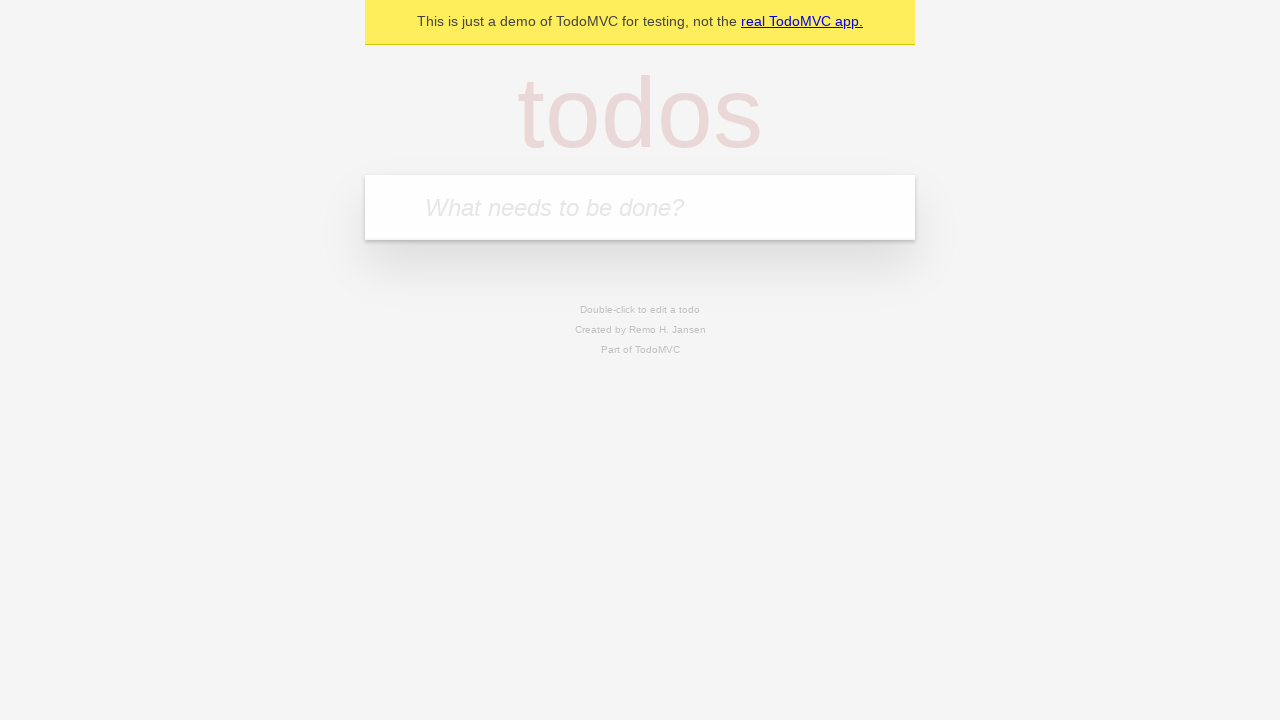

Filled todo input with 'buy some cheese' on internal:attr=[placeholder="What needs to be done?"i]
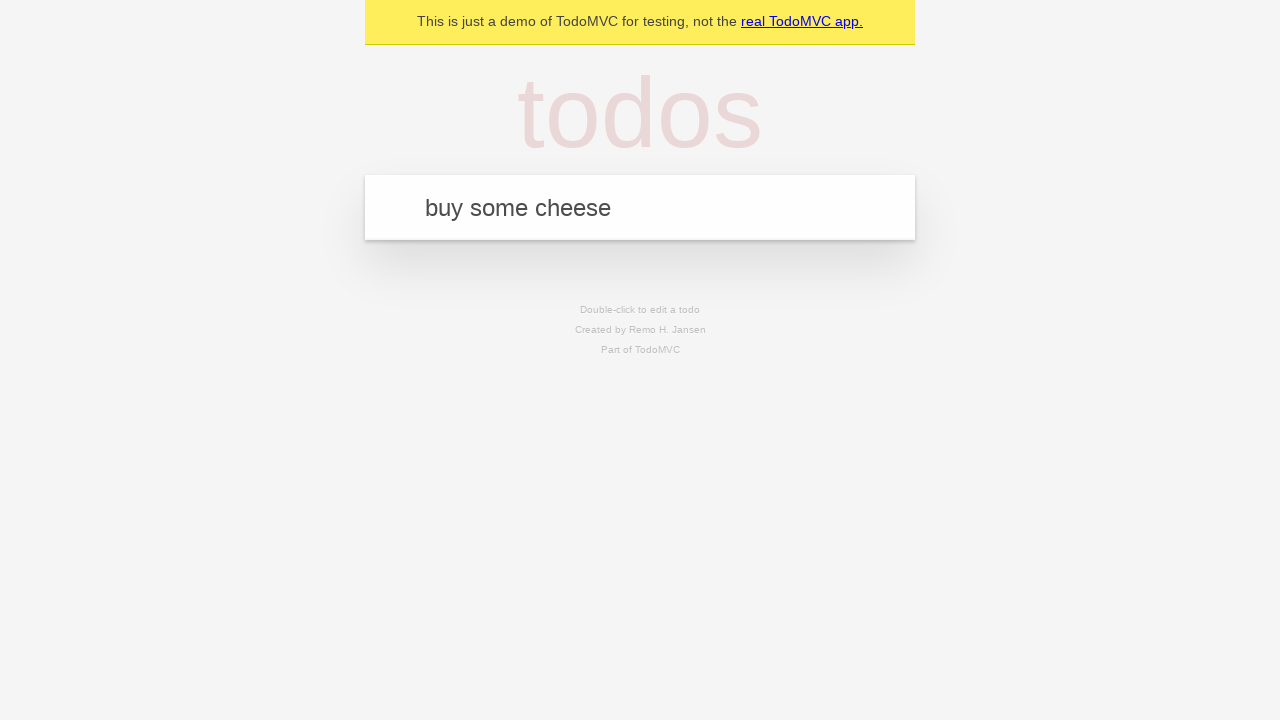

Pressed Enter to add todo 'buy some cheese' on internal:attr=[placeholder="What needs to be done?"i]
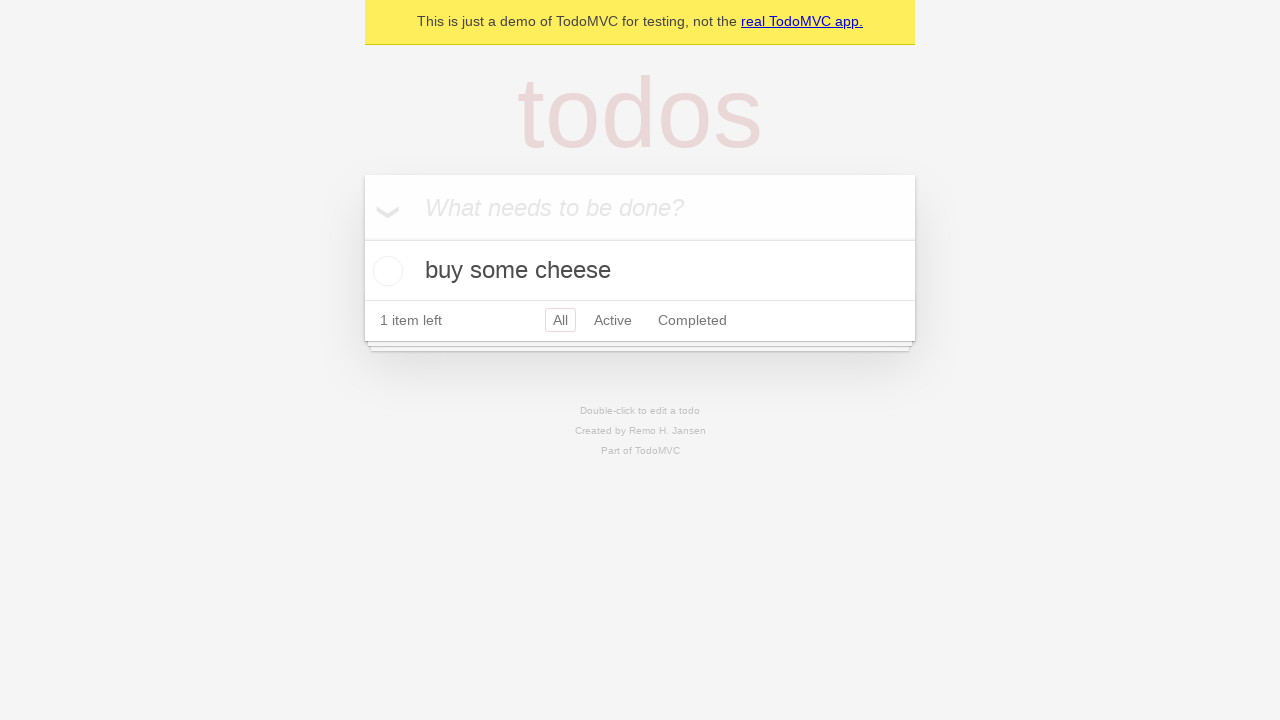

Filled todo input with 'feed the cat' on internal:attr=[placeholder="What needs to be done?"i]
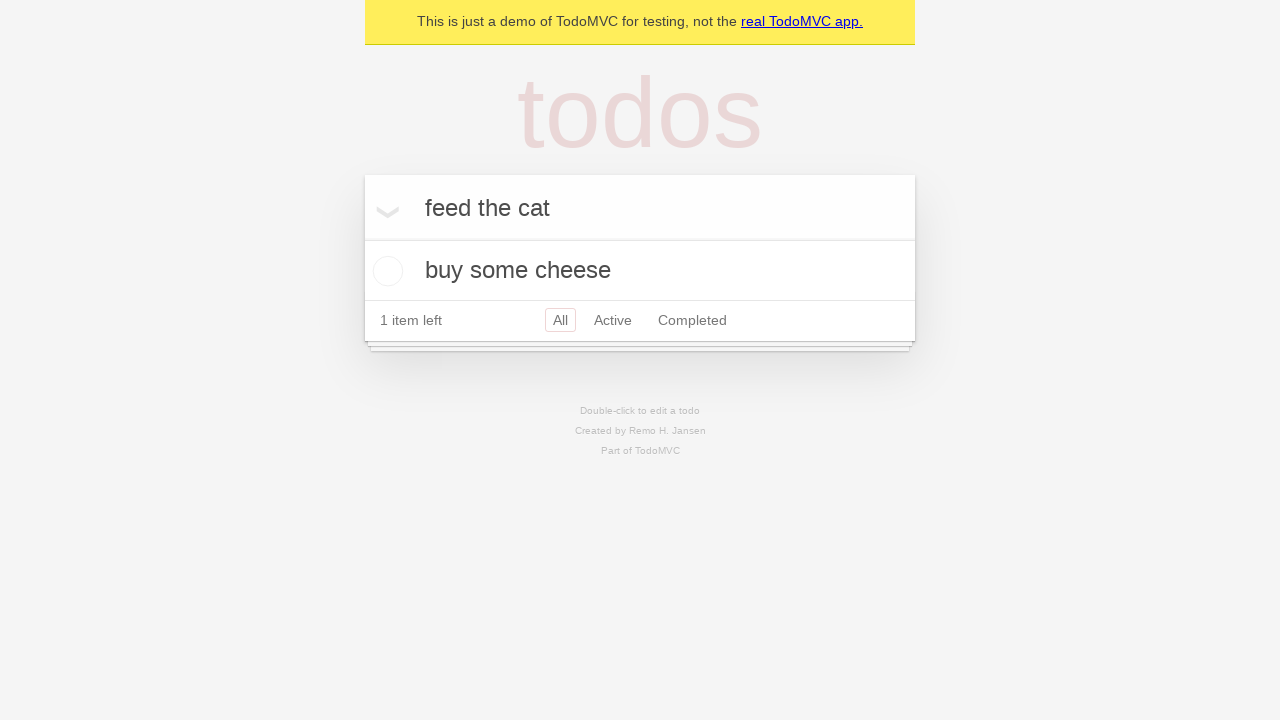

Pressed Enter to add todo 'feed the cat' on internal:attr=[placeholder="What needs to be done?"i]
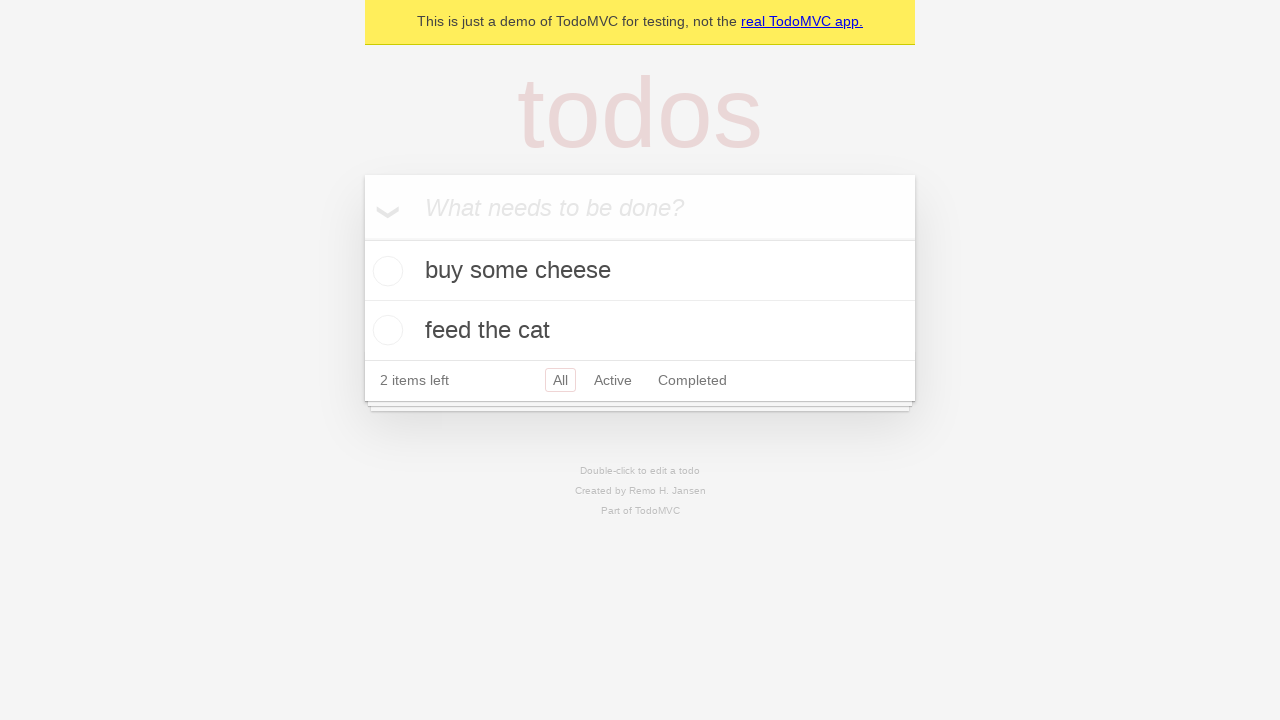

Filled todo input with 'book a doctors appointment' on internal:attr=[placeholder="What needs to be done?"i]
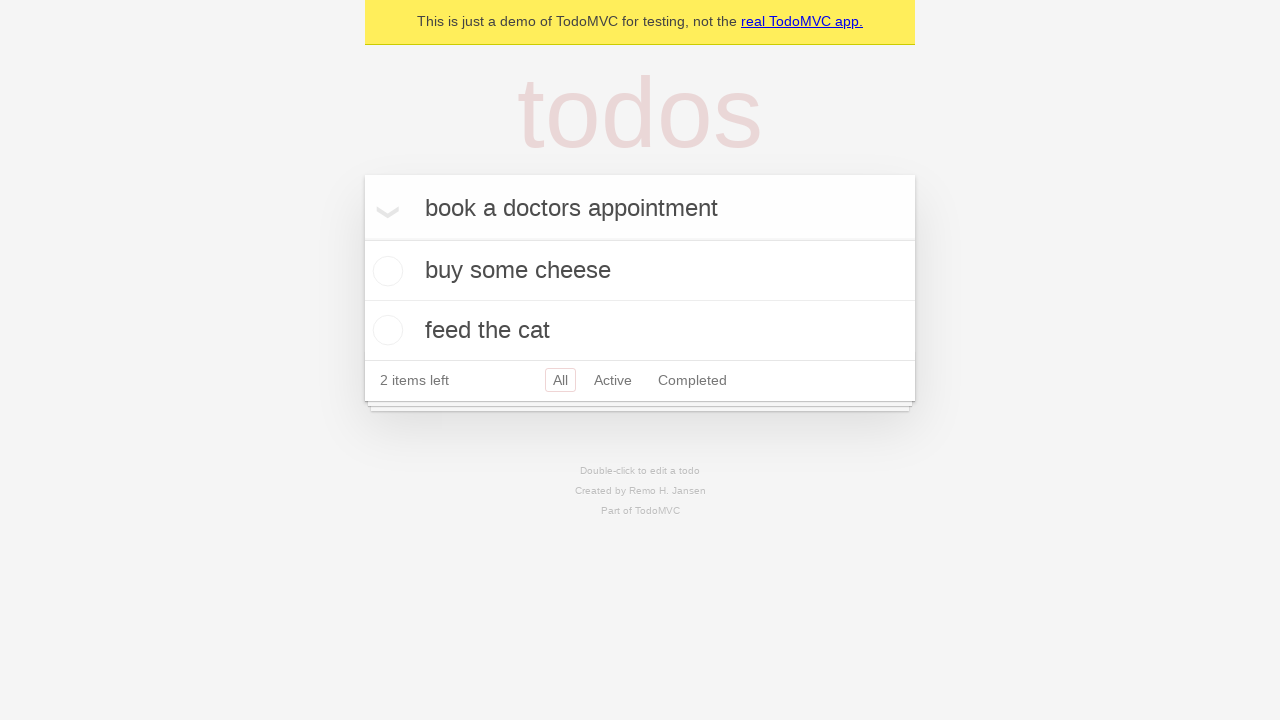

Pressed Enter to add todo 'book a doctors appointment' on internal:attr=[placeholder="What needs to be done?"i]
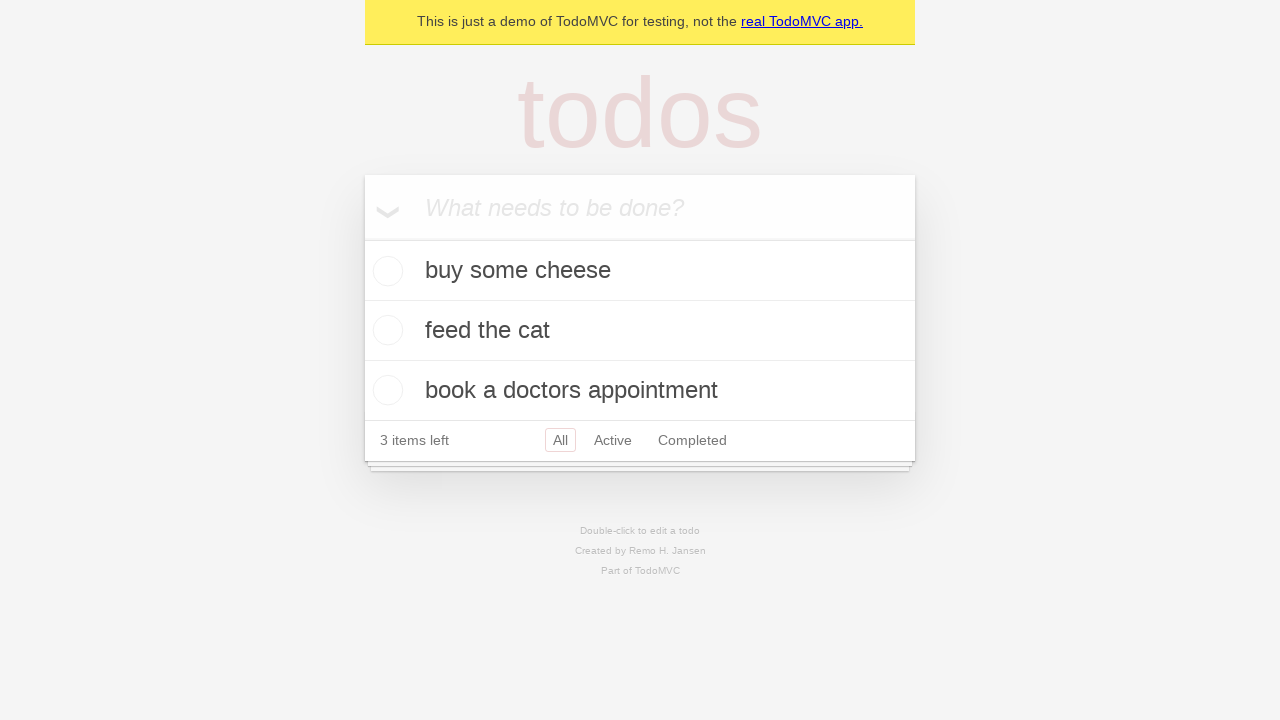

Checked the second todo item as completed at (385, 330) on internal:testid=[data-testid="todo-item"s] >> nth=1 >> internal:role=checkbox
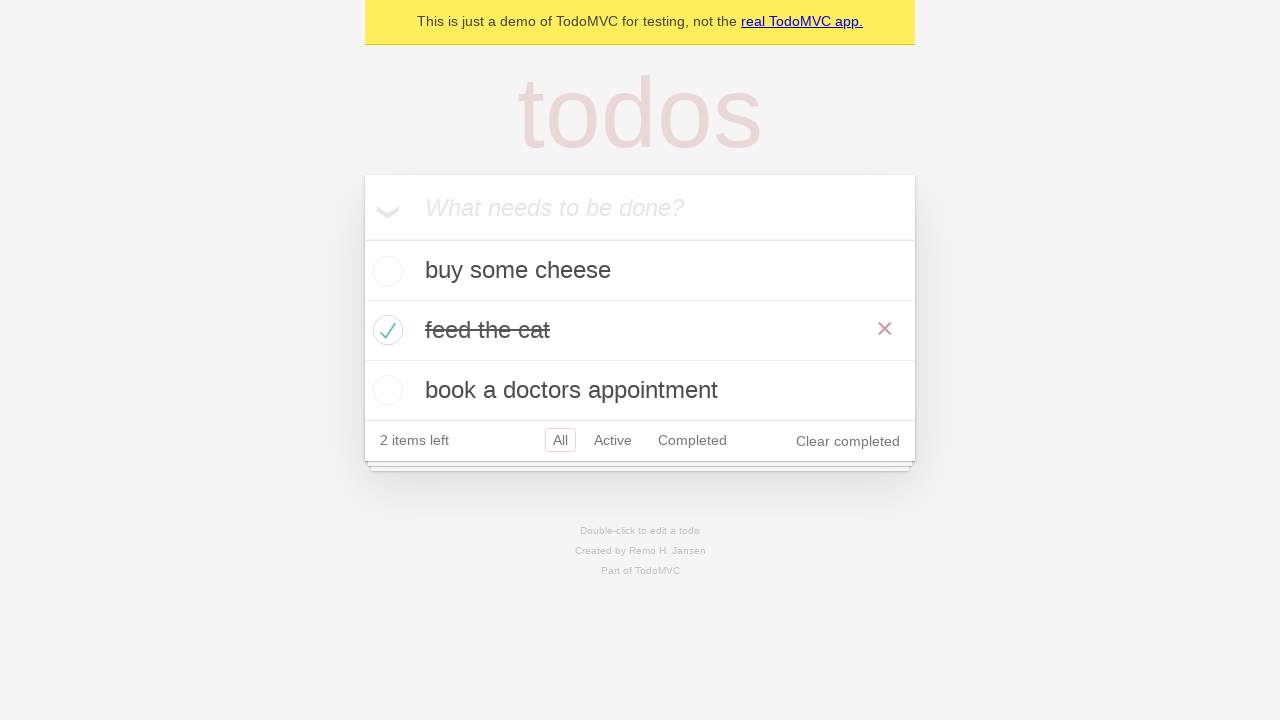

Clicked the Completed filter link at (692, 440) on internal:role=link[name="Completed"i]
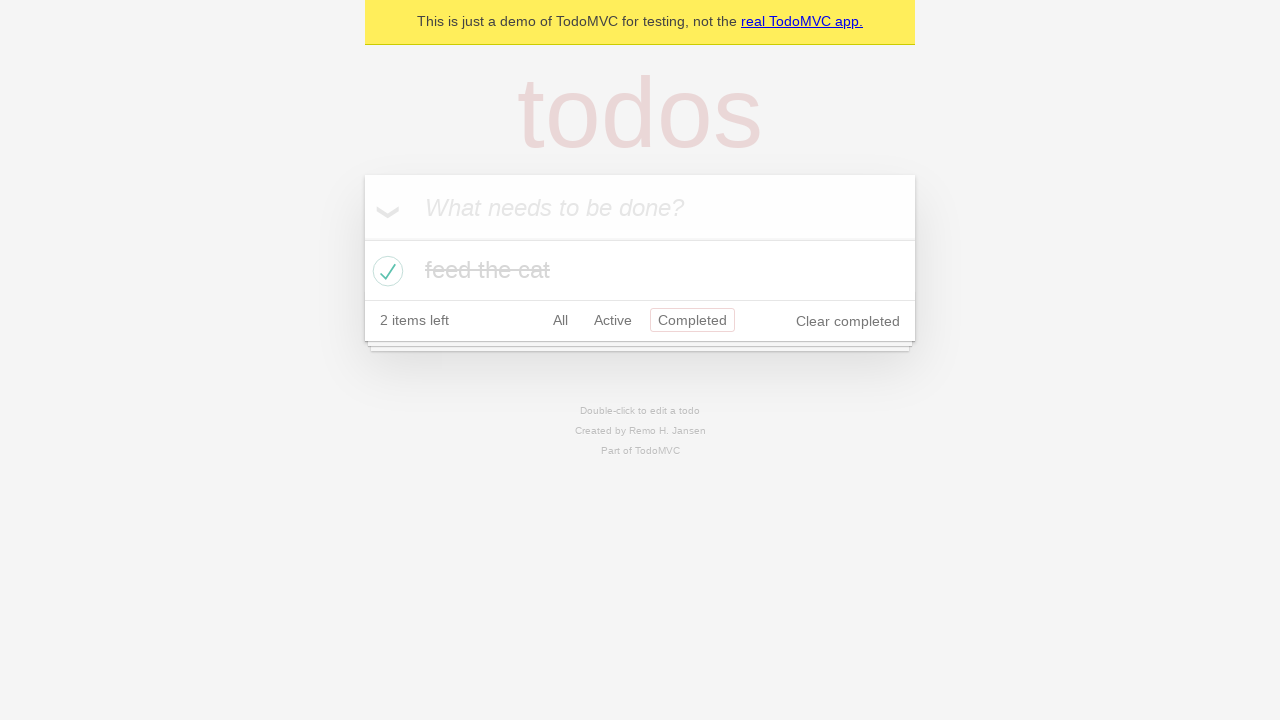

Waited for filtered results to display only completed items
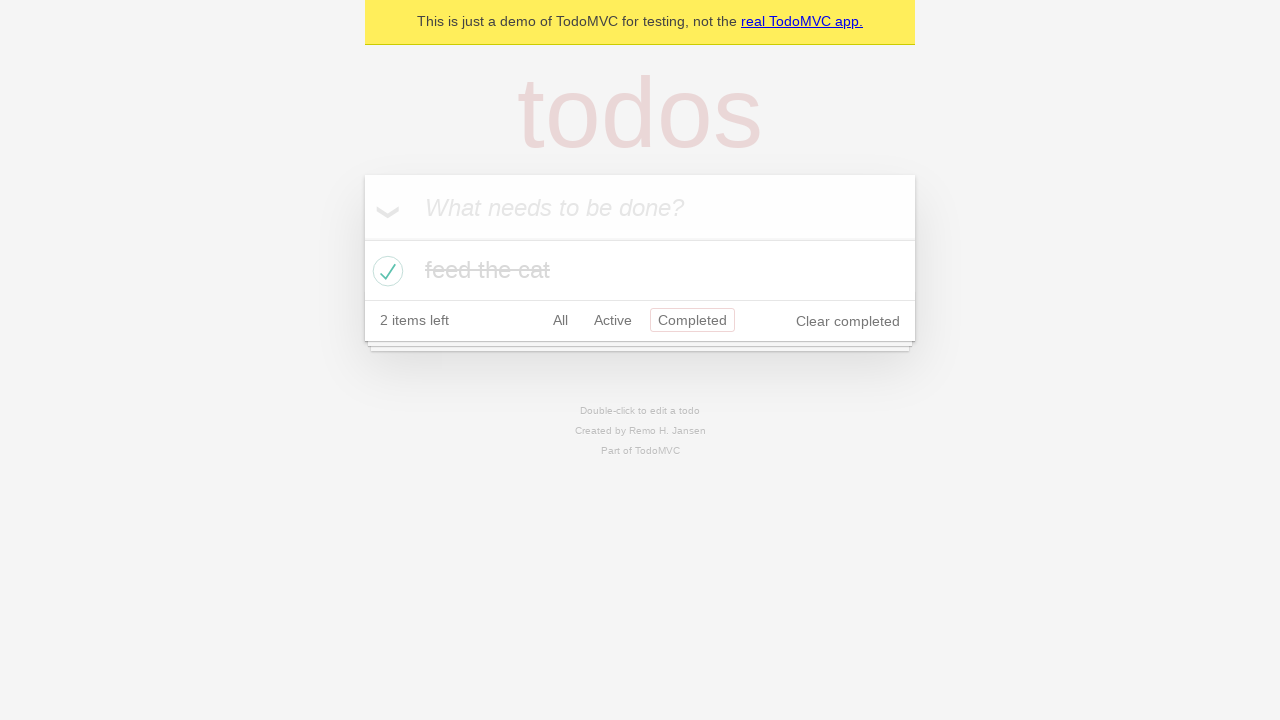

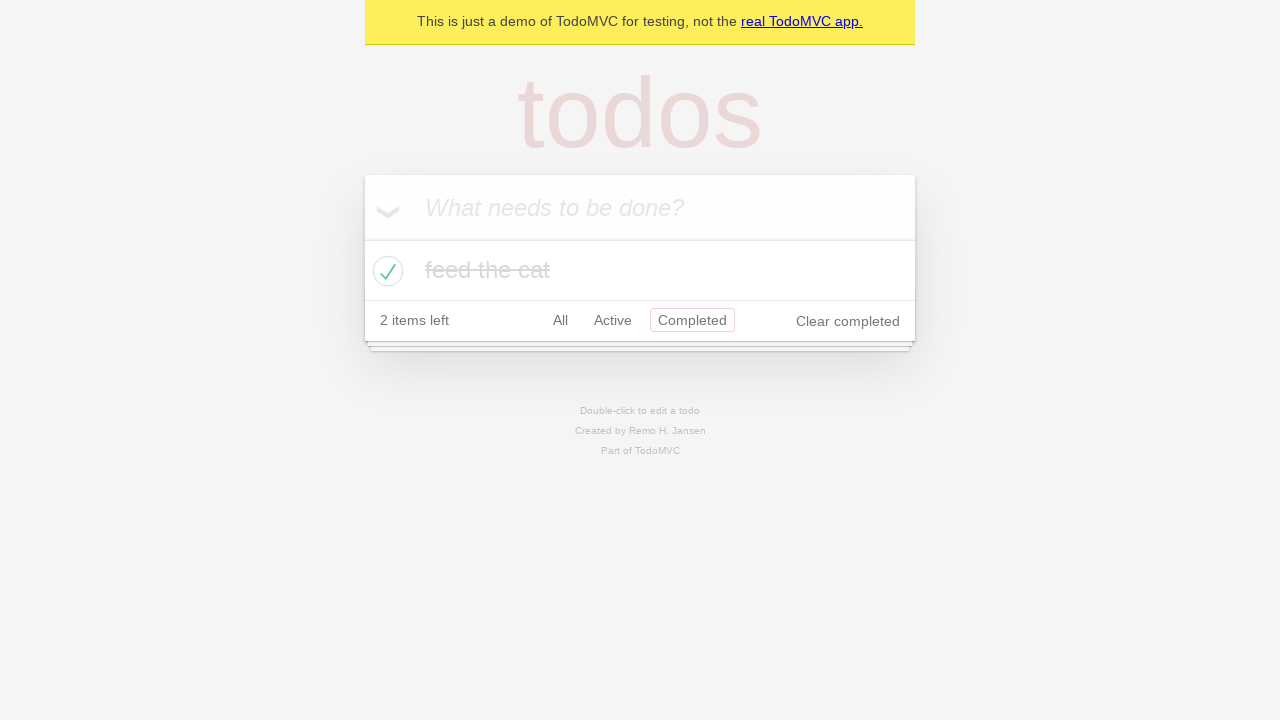